Navigates to Browse Languages menu to verify that the table contains headers for Language, Author, Date, Comments, and Rate

Starting URL: https://www.99-bottles-of-beer.net

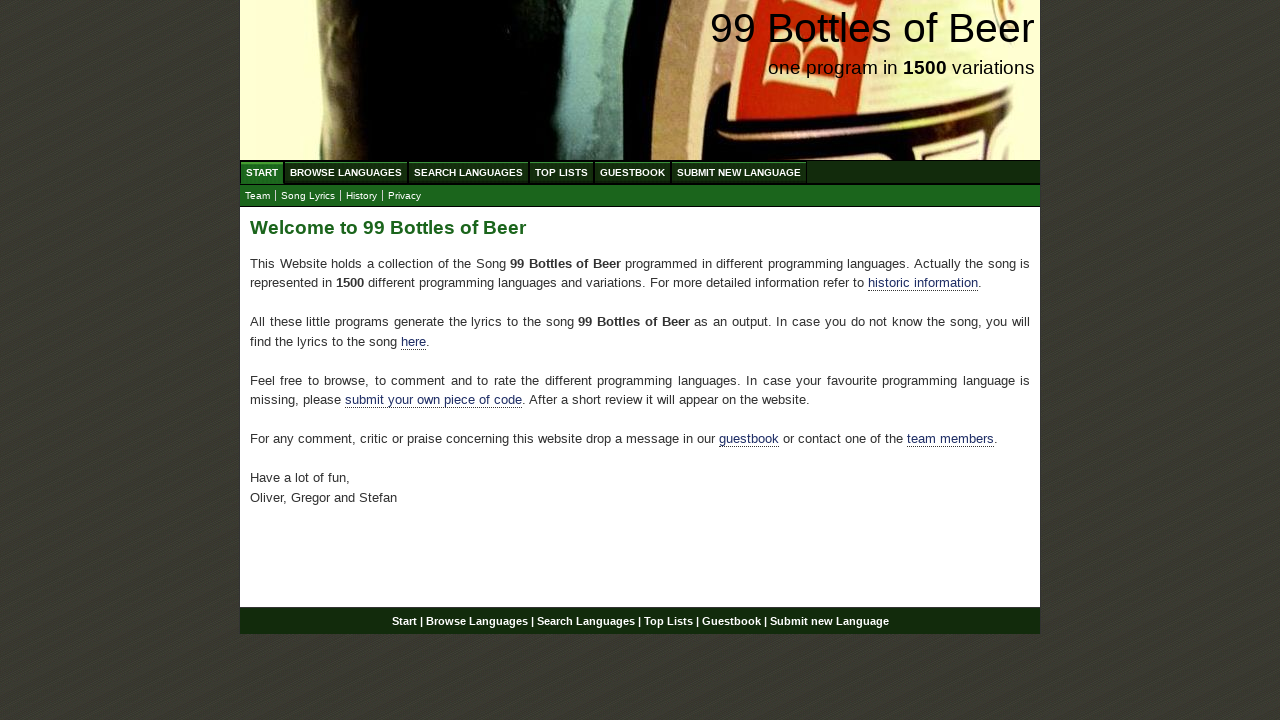

Clicked on Browse Languages menu at (346, 172) on xpath=//ul[@id='menu']/li/a[@href='/abc.html']
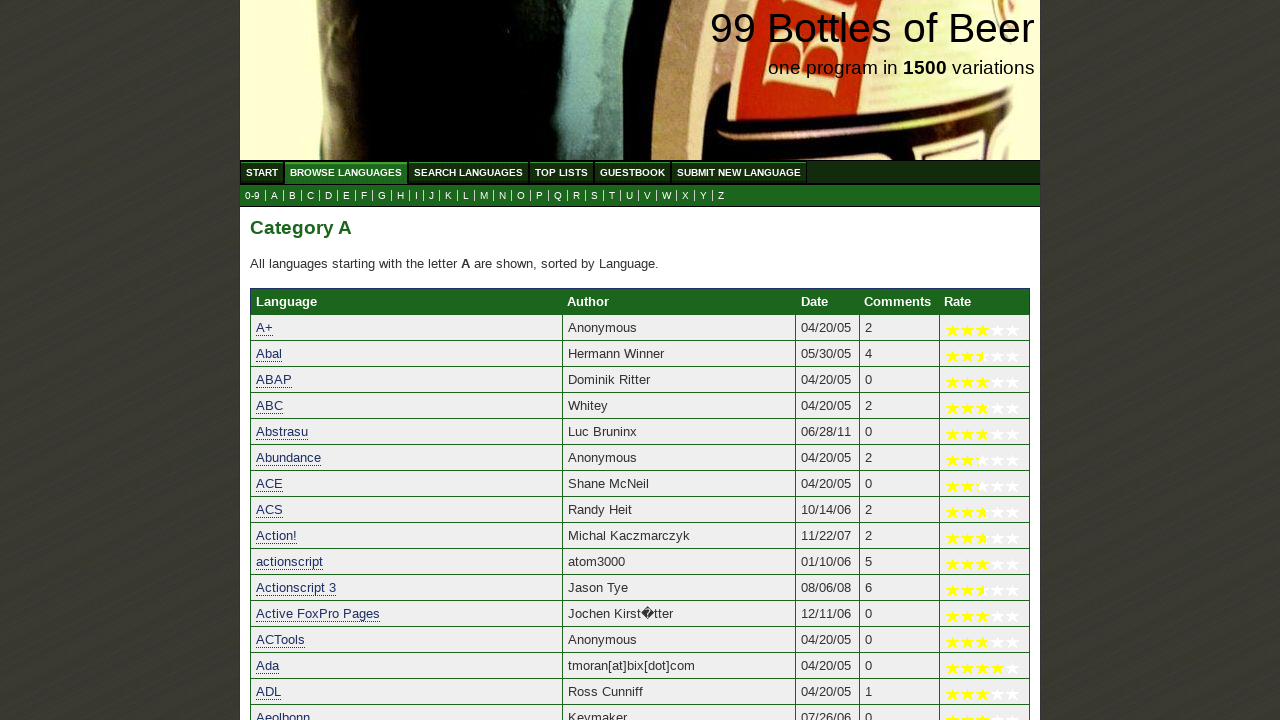

Category table loaded with headers for Language, Author, Date, Comments, and Rate
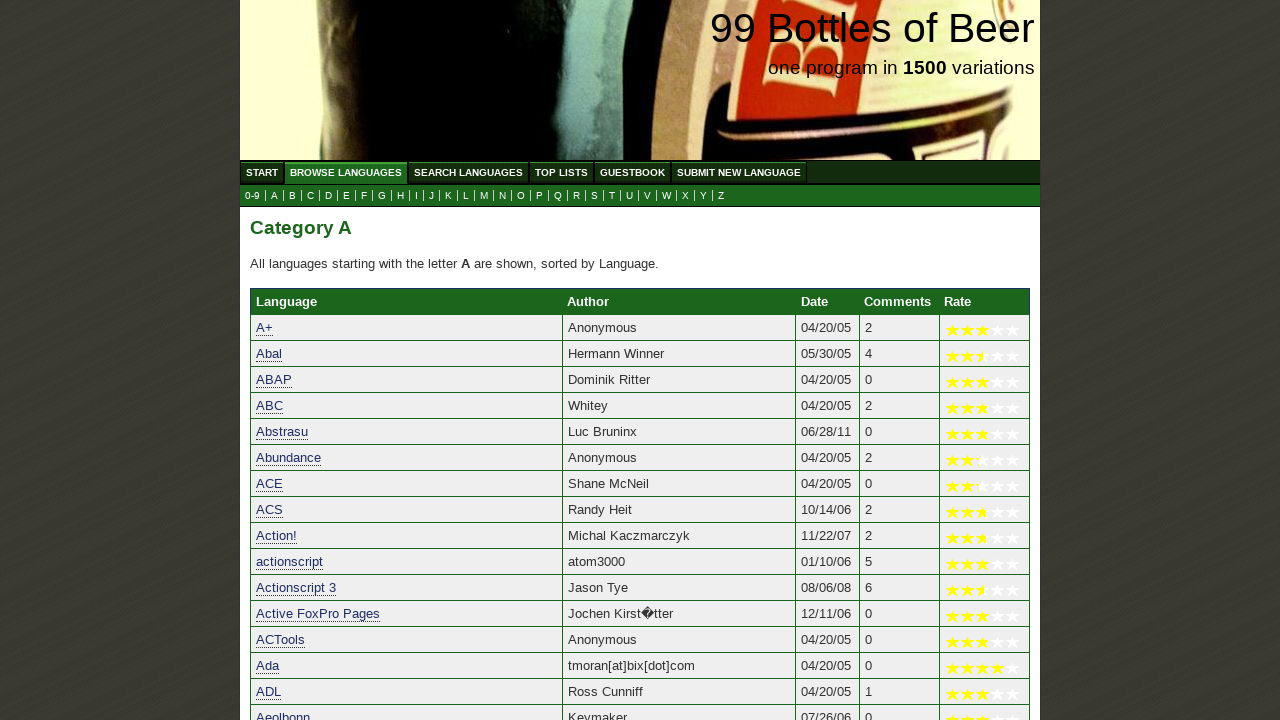

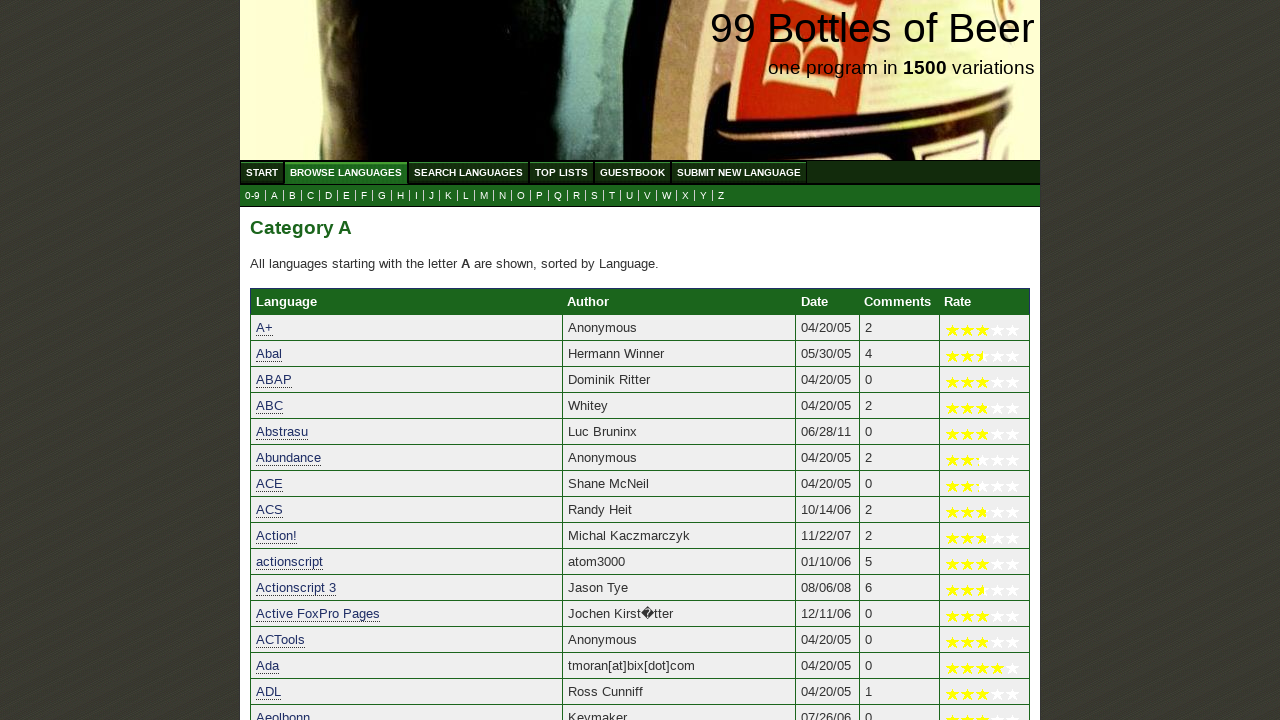